Tests navigation to charter booking page through the Flights menu

Starting URL: https://www.spicejet.com

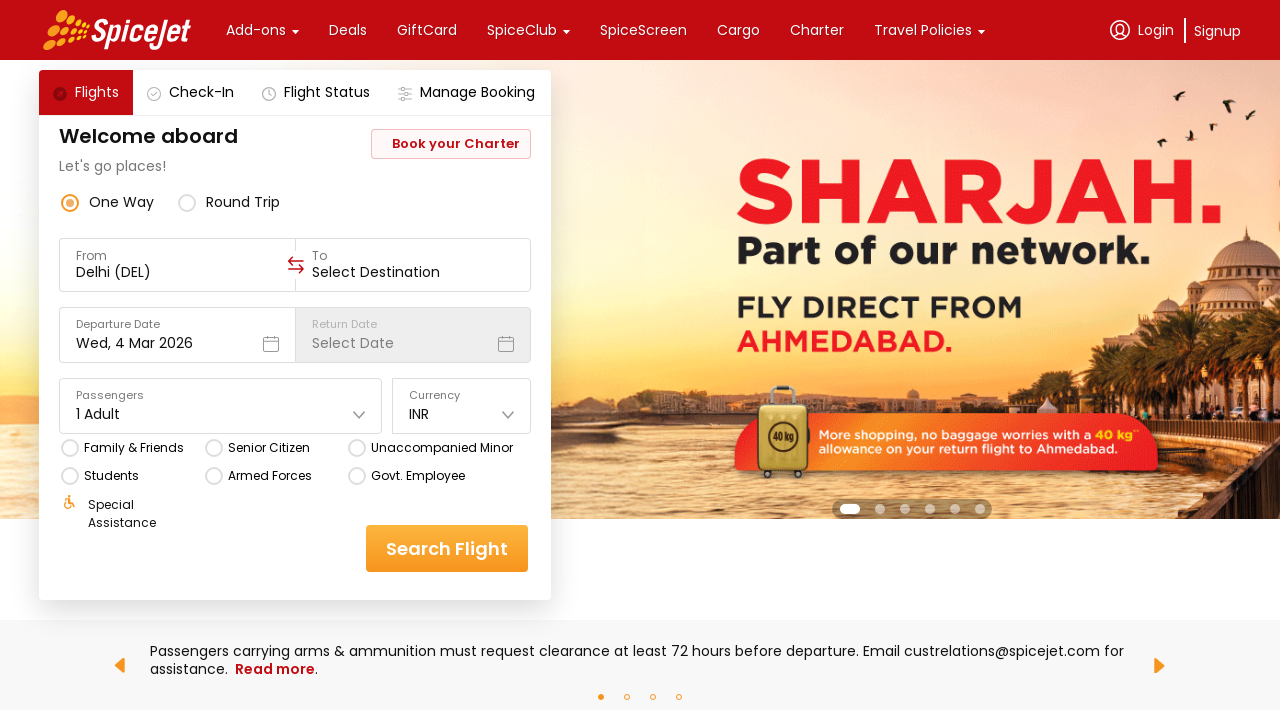

Navigated to SpiceJet home page
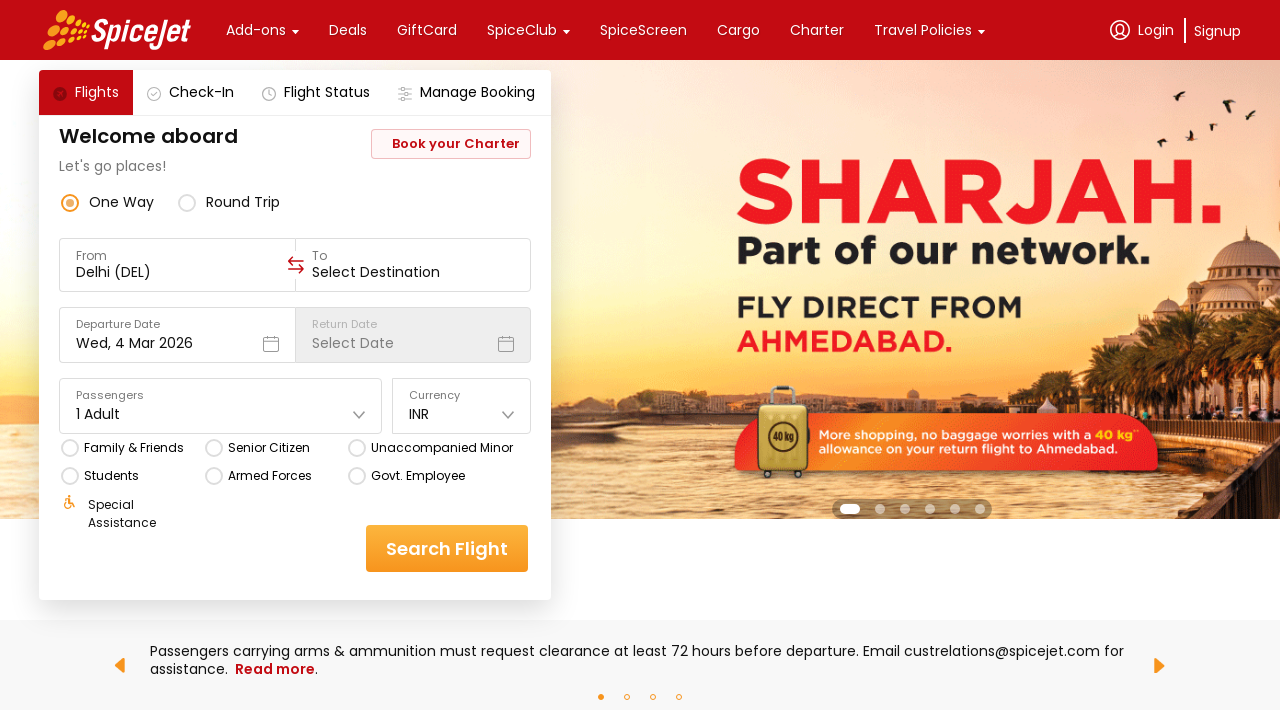

Clicked on Flights menu at (97, 92) on xpath=//div[text()='Flights']
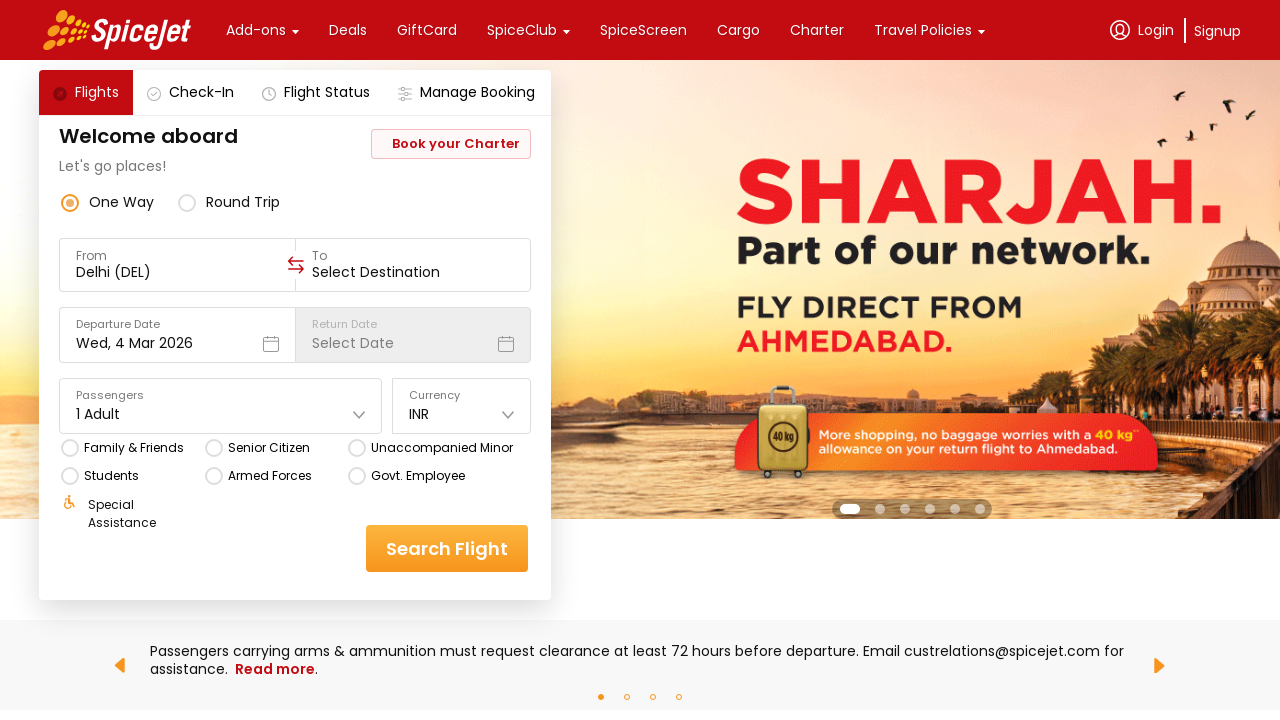

Clicked on Book your Charter option at (456, 144) on xpath=//div[text()='Book your Charter']
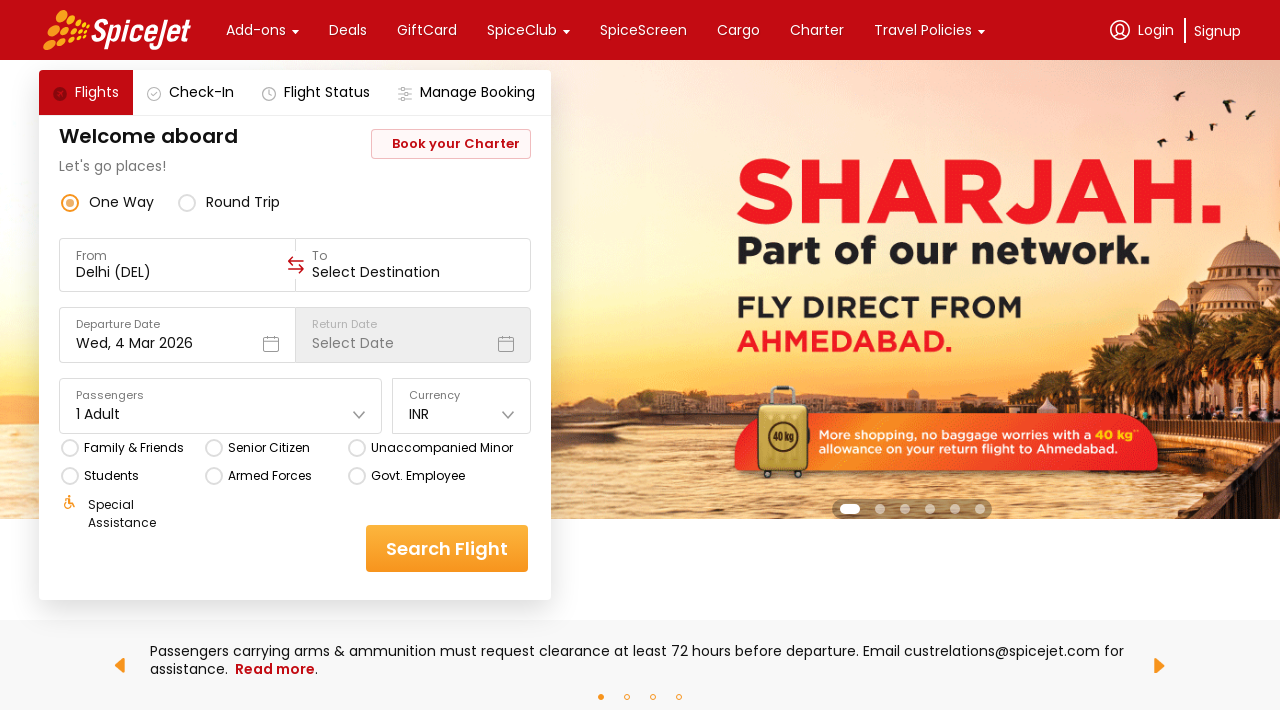

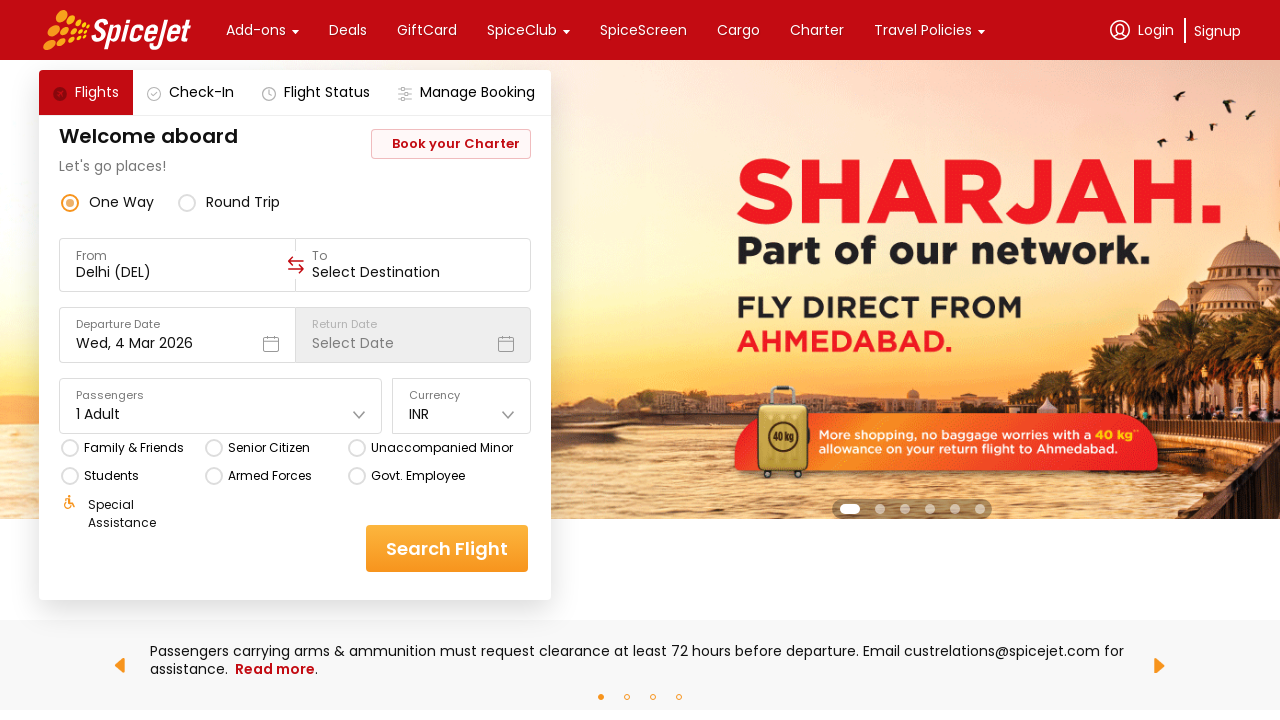